Tests radio button functionality by selecting 'Yes' and 'Impressive' options sequentially, verifying only one can be selected at a time, and checking that 'No' option is disabled.

Starting URL: https://demoqa.com/radio-button

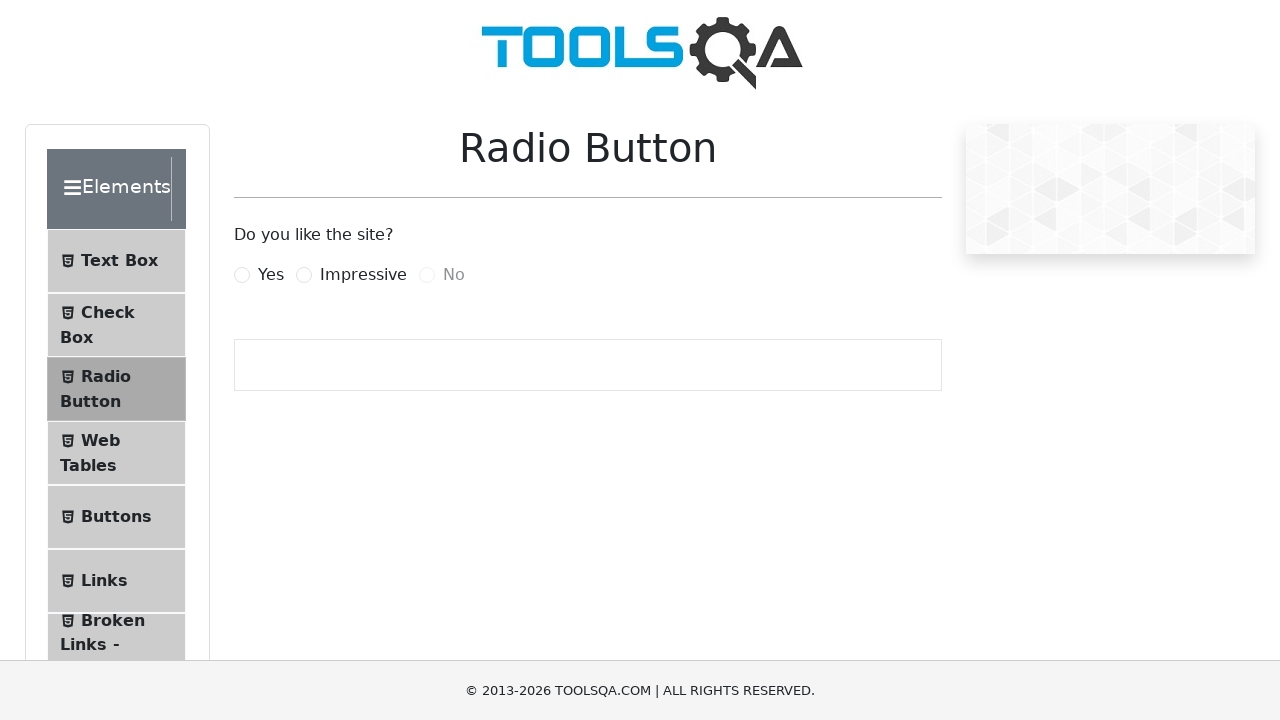

Clicked 'Yes' radio button option at (271, 275) on xpath=//label[contains(.,'Yes')]
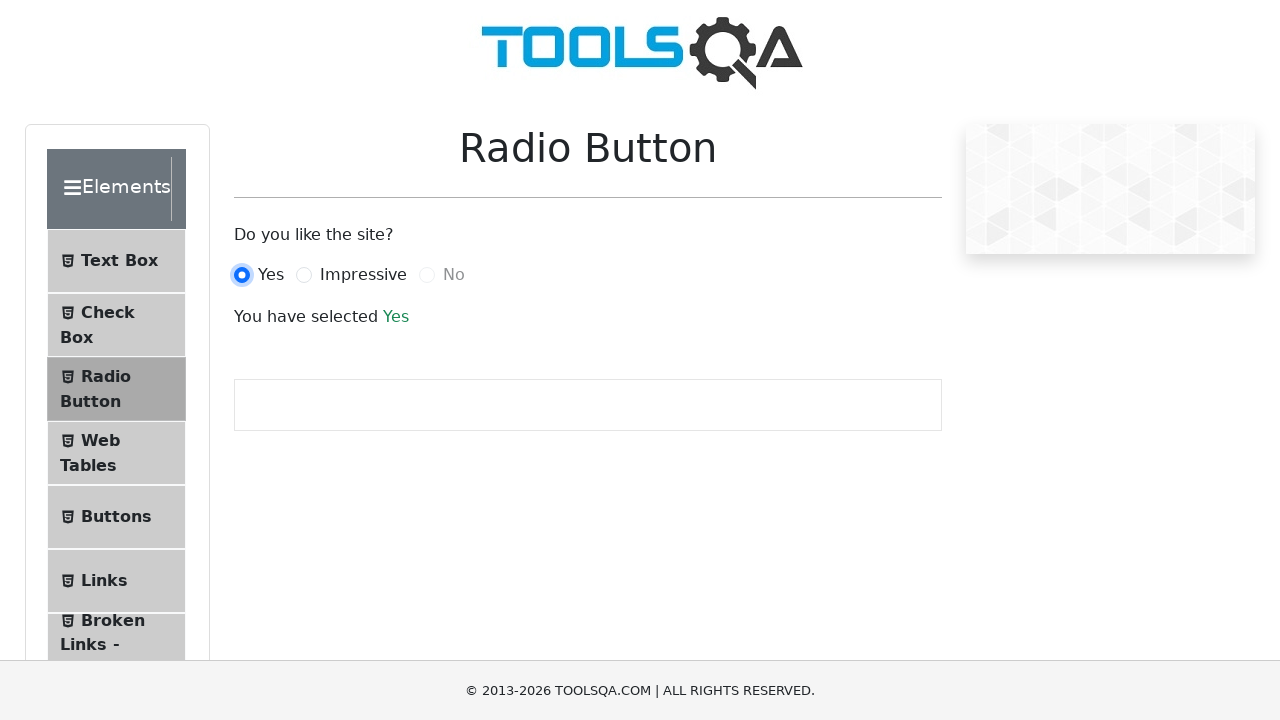

Success message displayed after selecting 'Yes'
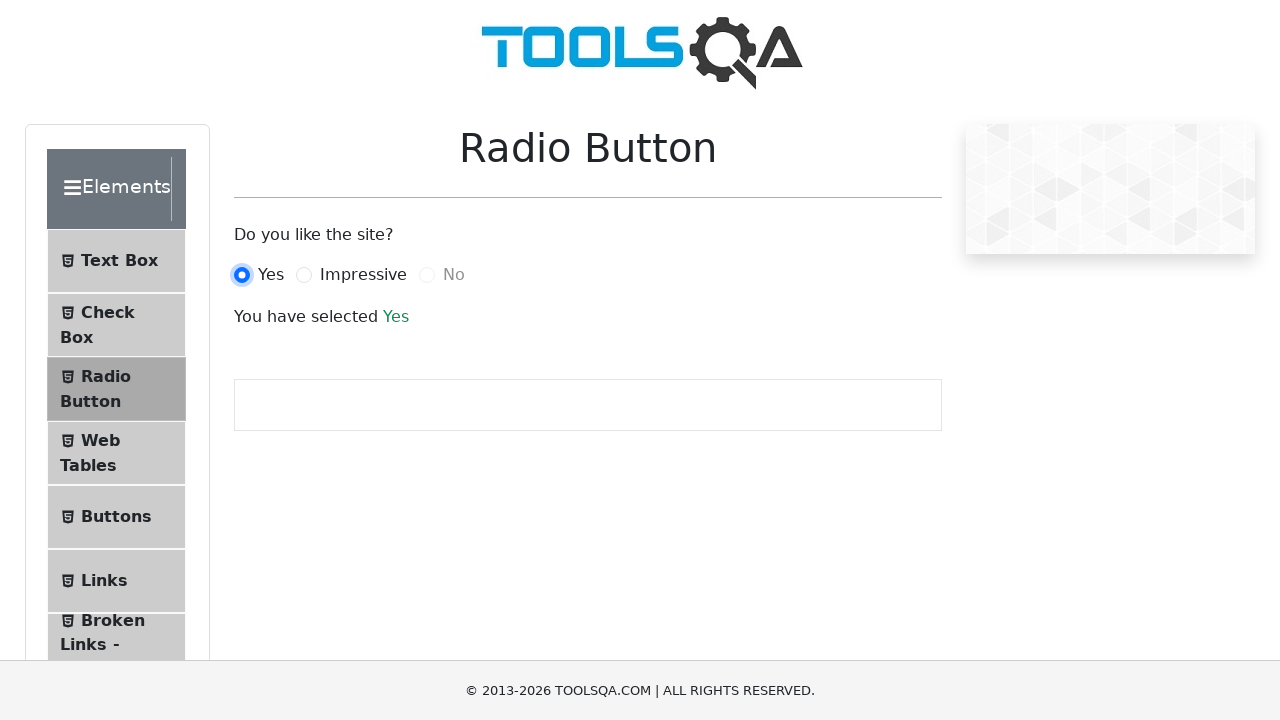

Clicked 'Impressive' radio button option at (363, 275) on xpath=//label[contains(.,'Impressive')]
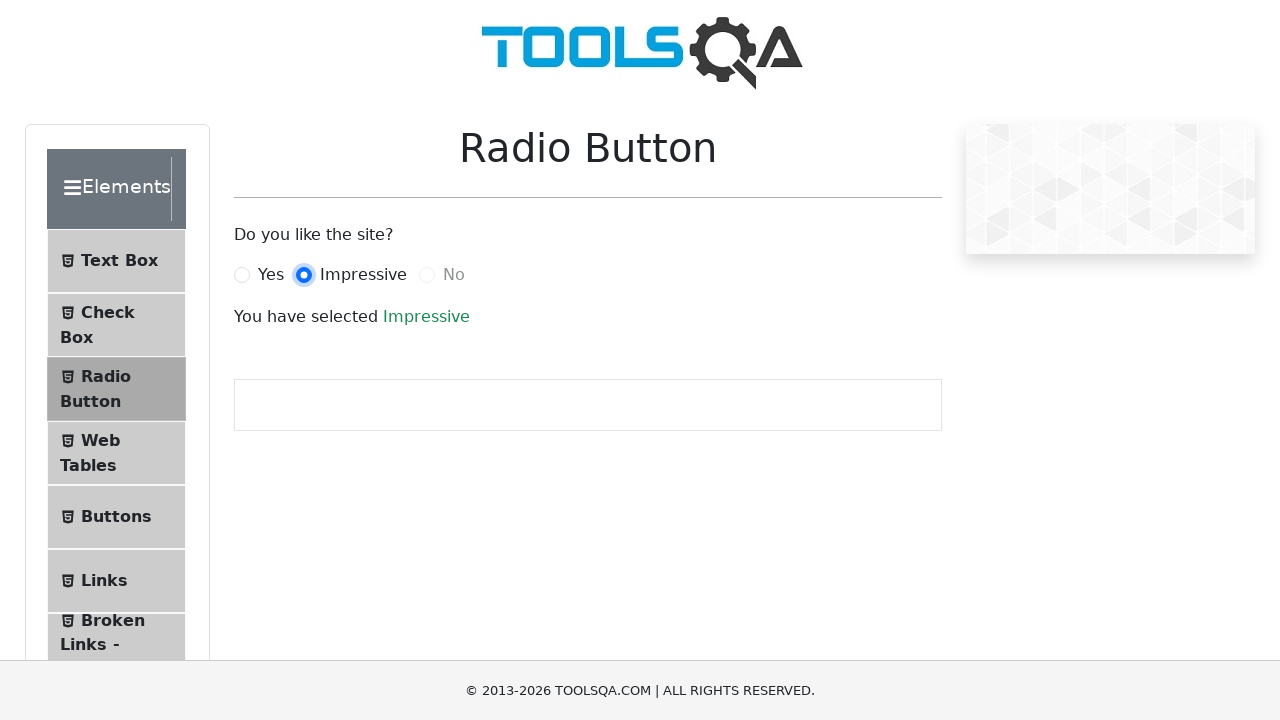

Success message displayed after selecting 'Impressive', confirming single selection
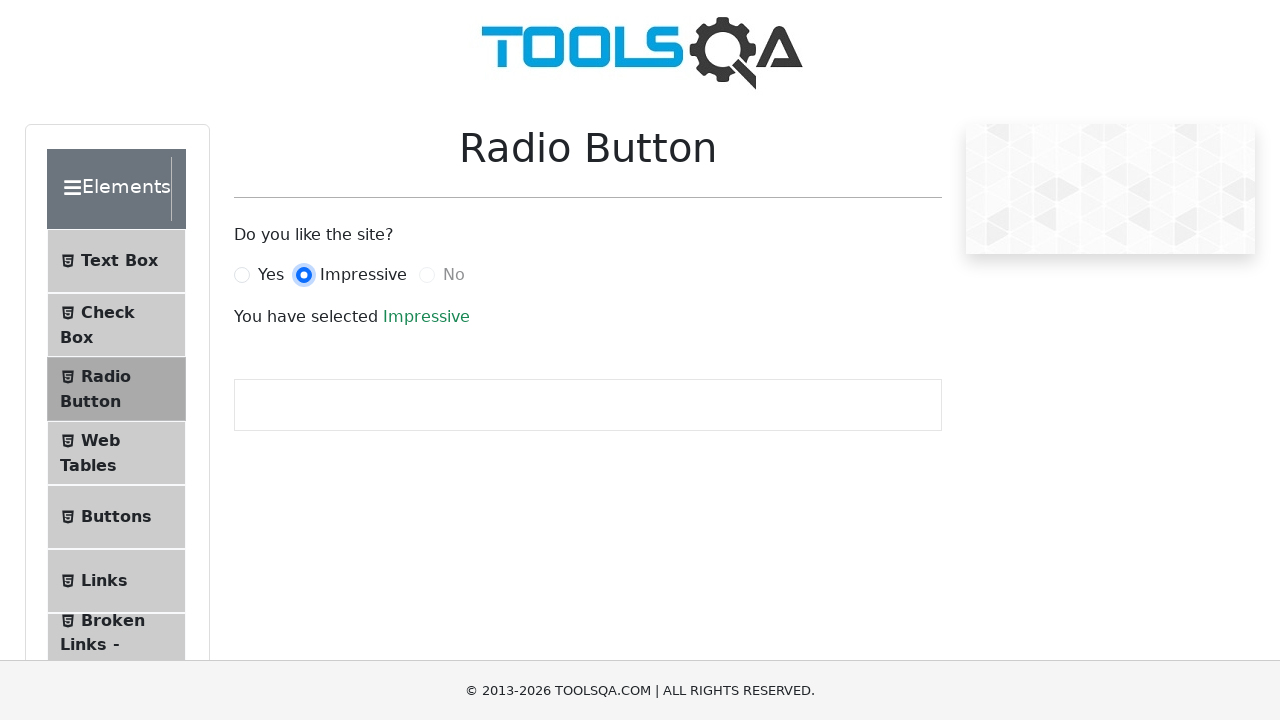

Confirmed that 'No' radio button is disabled
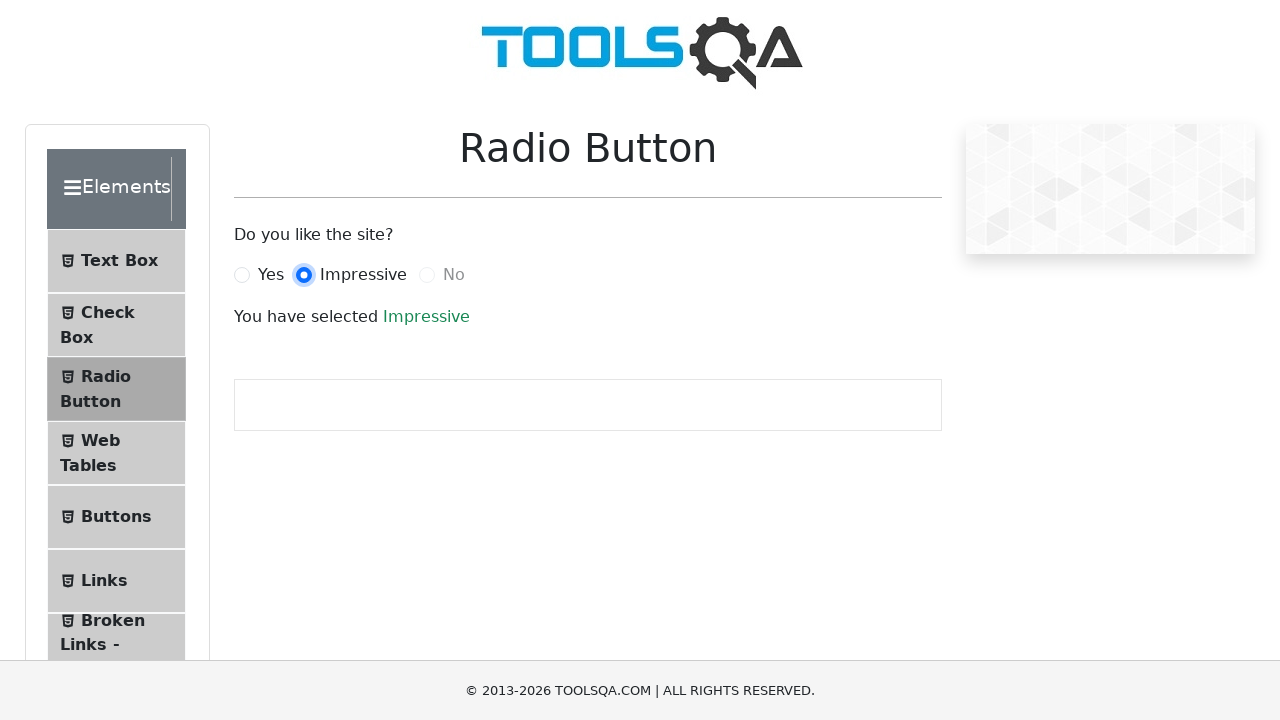

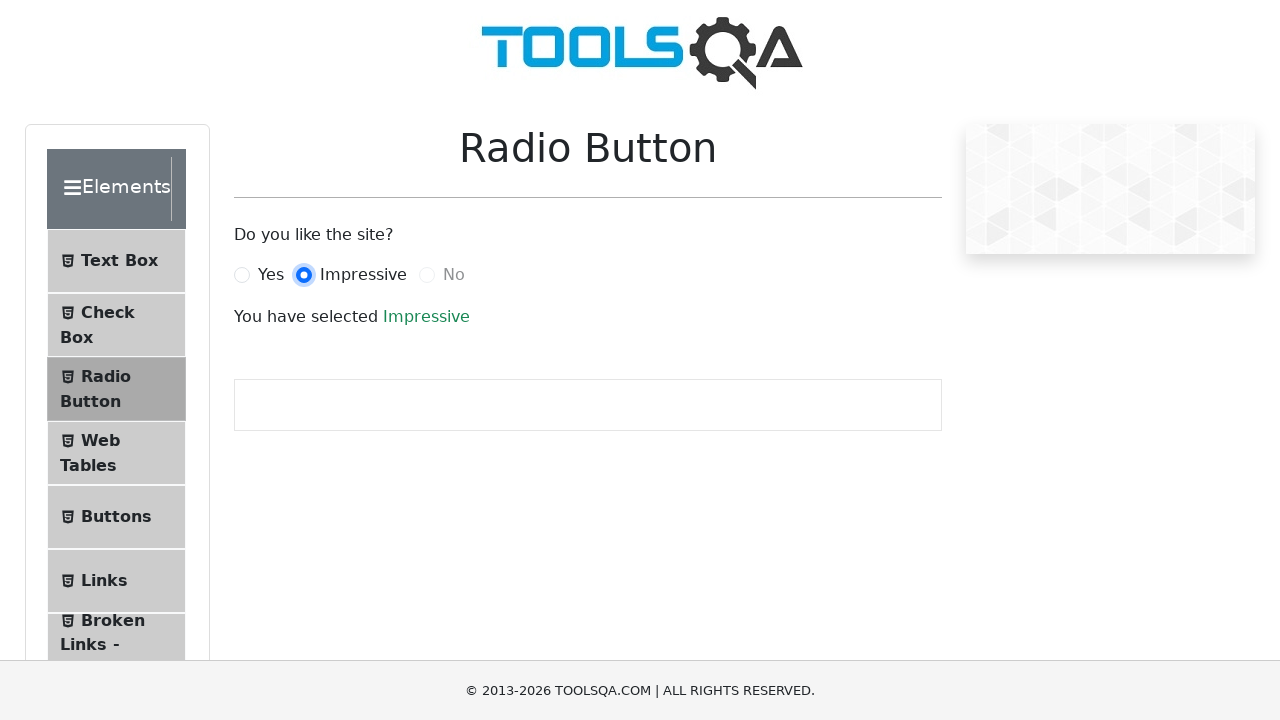